Tests dropdown selection functionality by selecting options using three different methods: by index, by visible text, and by value on a currency dropdown.

Starting URL: https://rahulshettyacademy.com/dropdownsPractise/

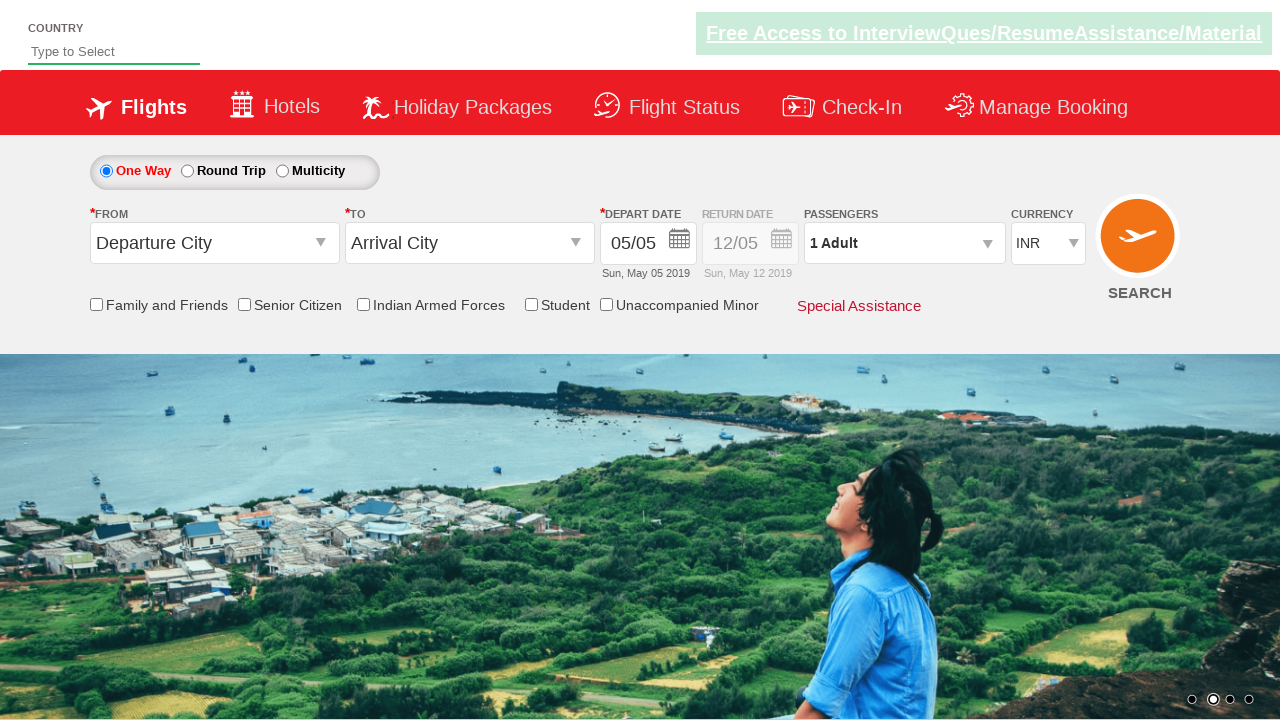

Selected dropdown option by index 3 on #ctl00_mainContent_DropDownListCurrency
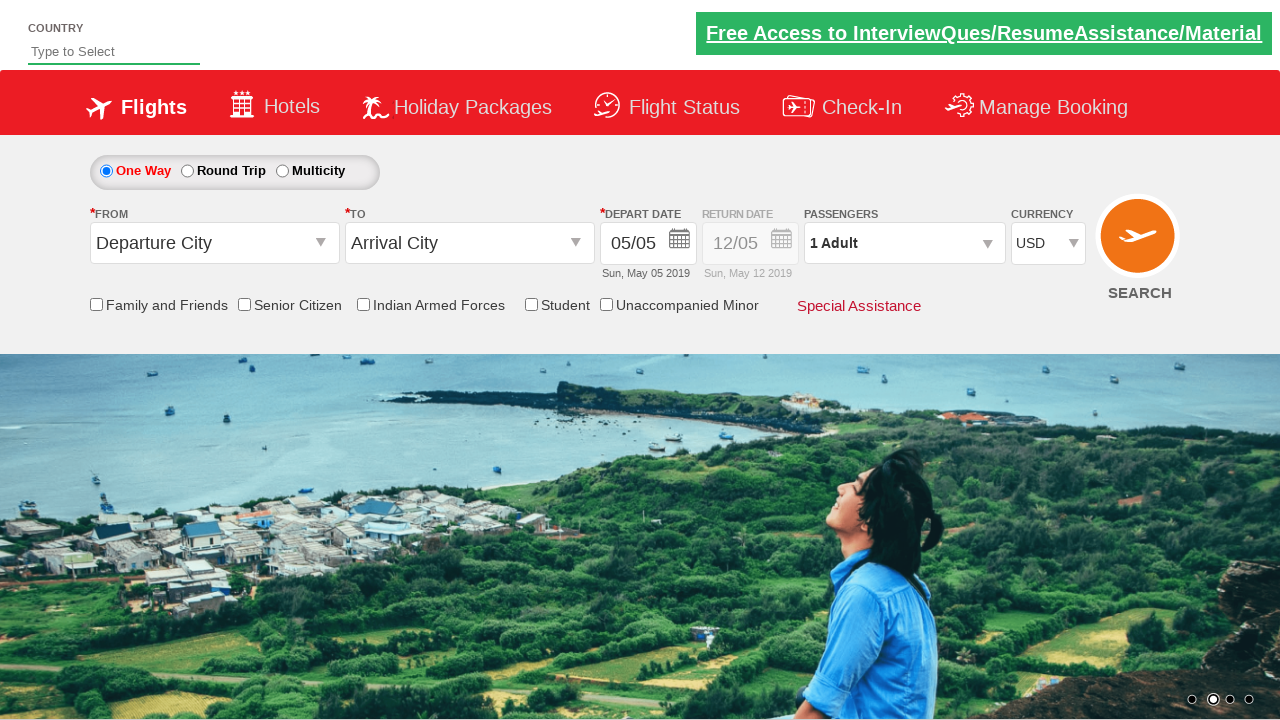

Selected dropdown option by visible text 'AED' on #ctl00_mainContent_DropDownListCurrency
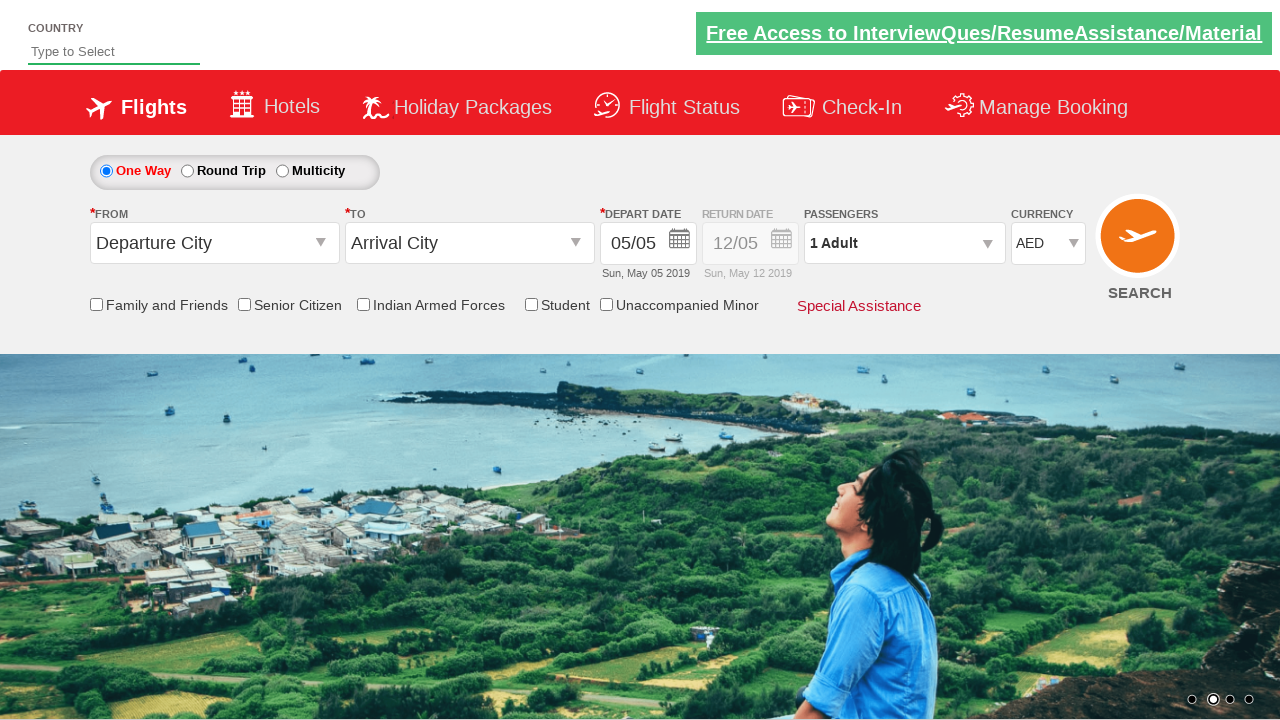

Selected dropdown option by value 'INR' on #ctl00_mainContent_DropDownListCurrency
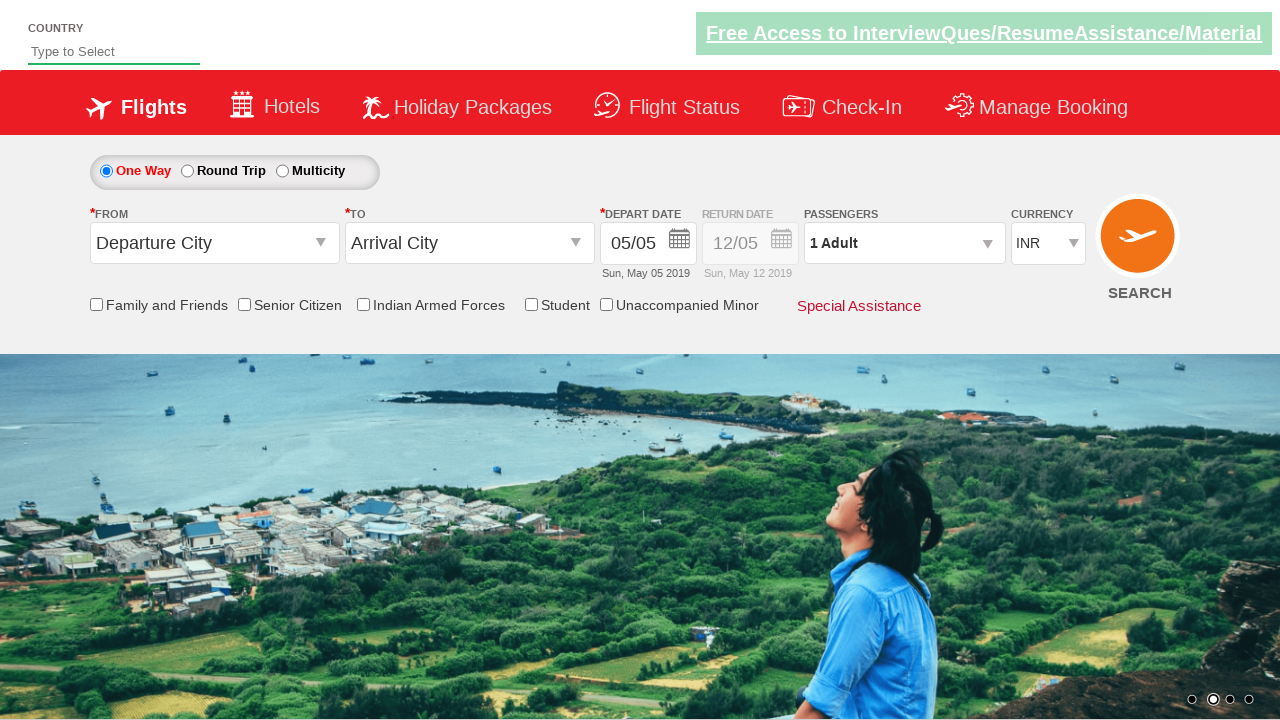

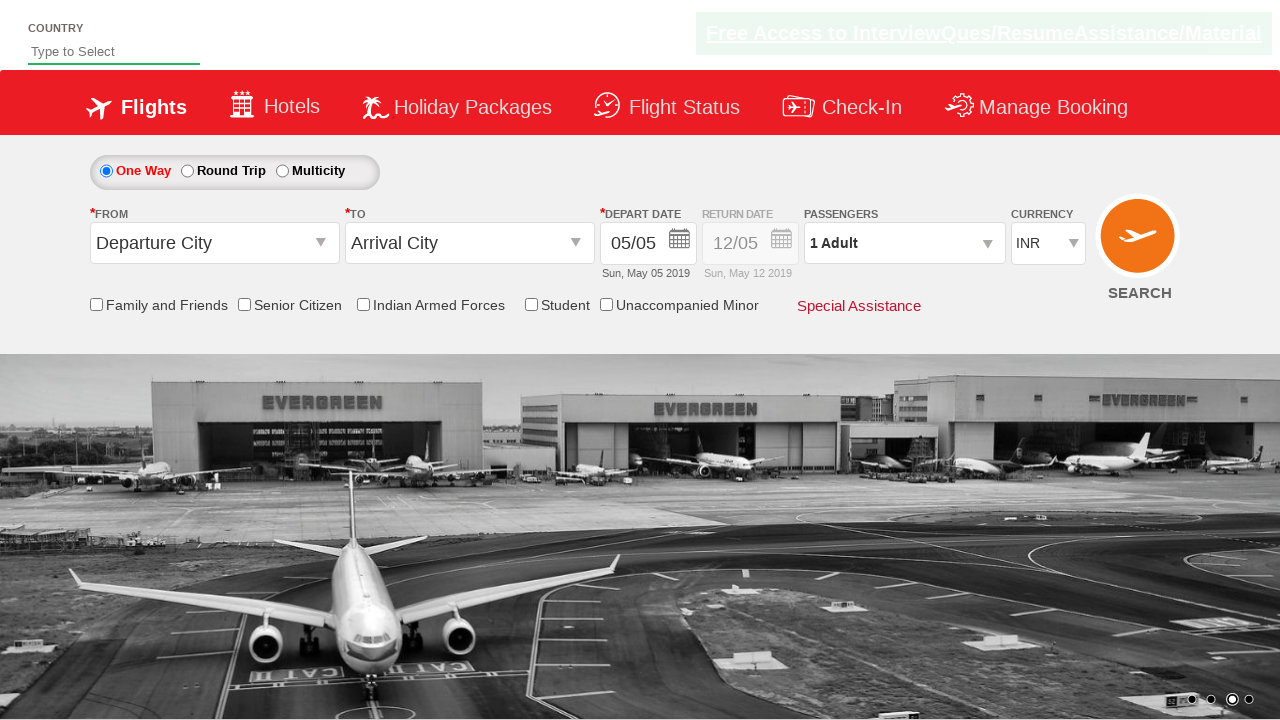